Navigates to a grocery shopping practice site and verifies that specific products (Cucumber, Broccoli, Beetroot) are displayed in the product listing.

Starting URL: https://rahulshettyacademy.com/seleniumPractise/

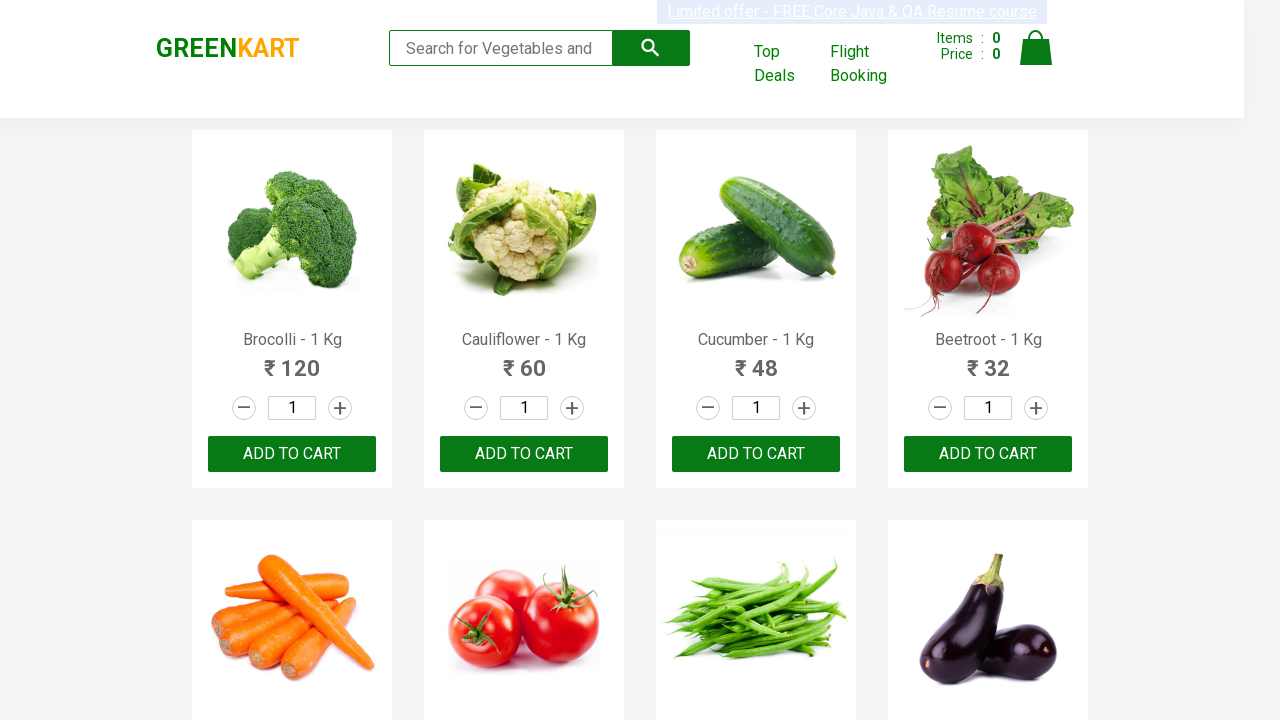

Waited for product name elements to load
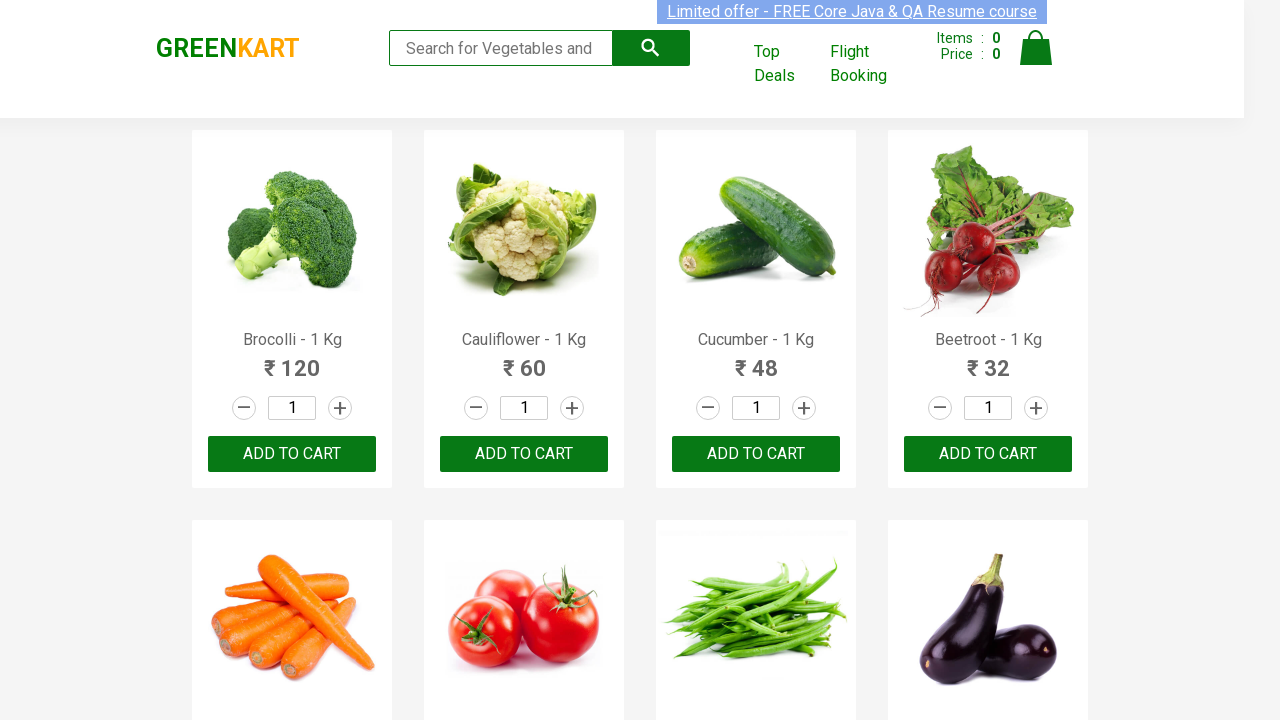

Retrieved all product name elements from the page
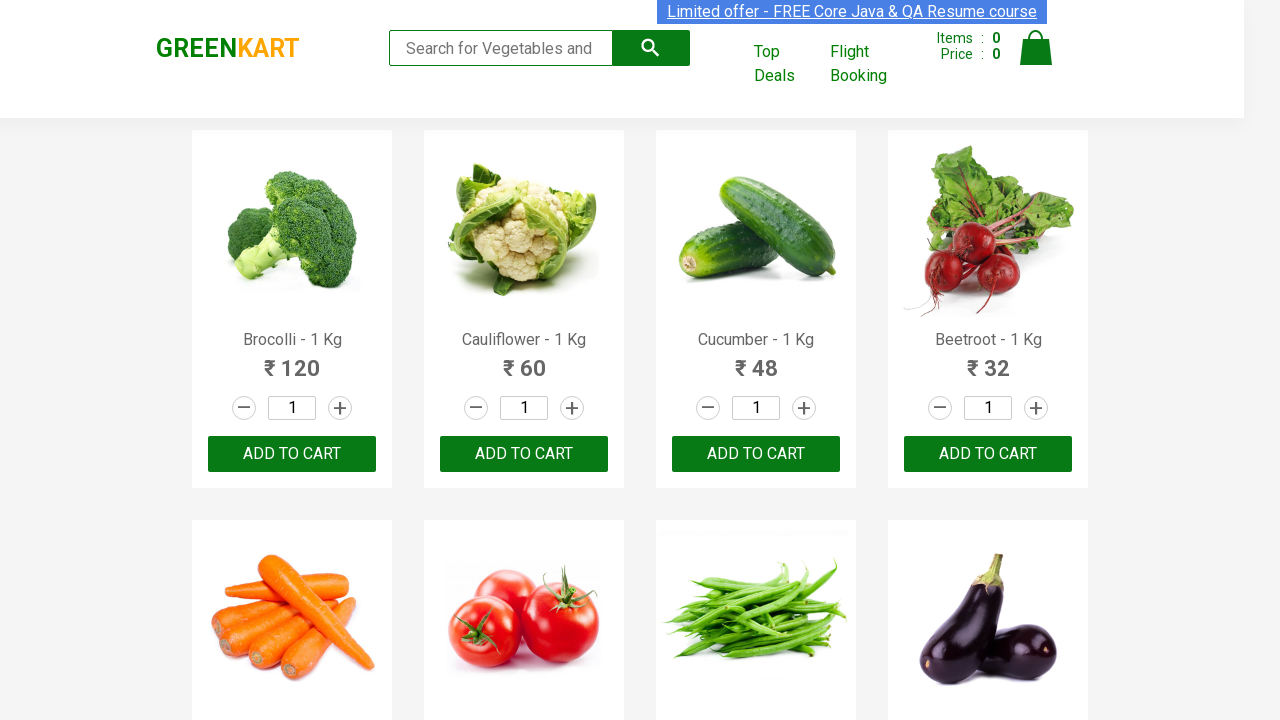

Verified that 'Brocolli' is visible in the product listing
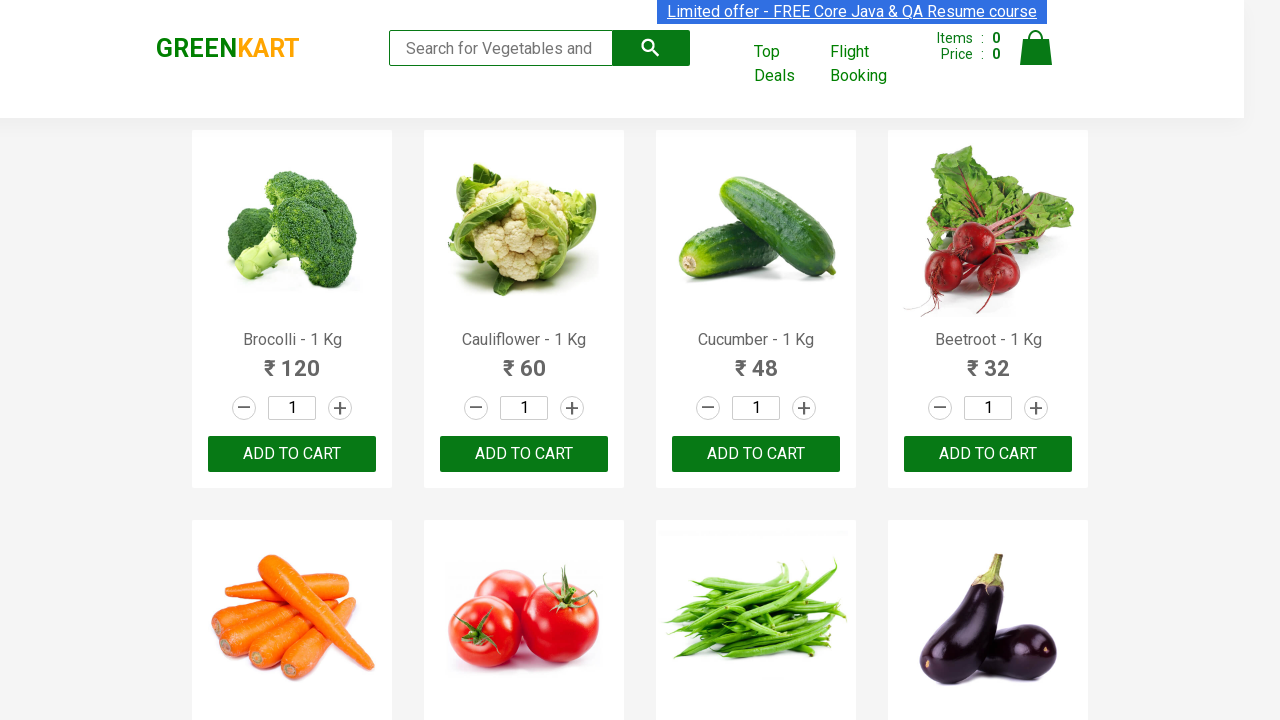

Verified that 'Cucumber' is visible in the product listing
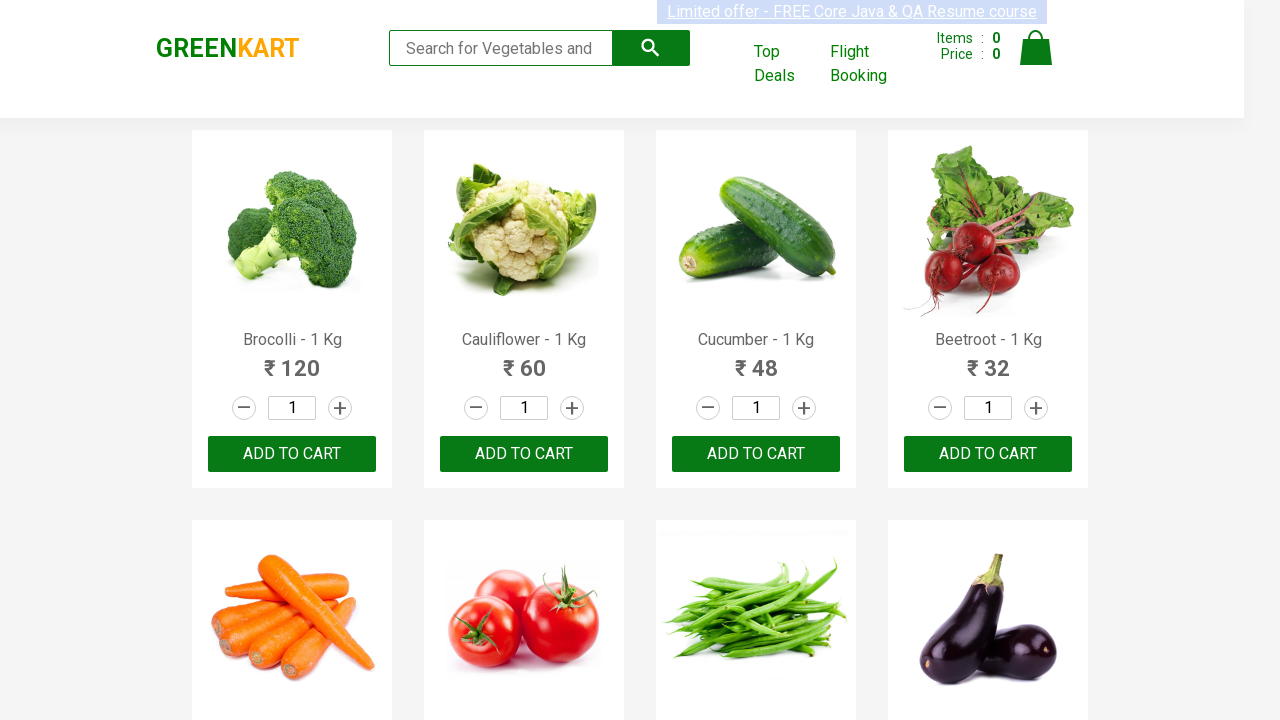

Verified that 'Beetroot' is visible in the product listing
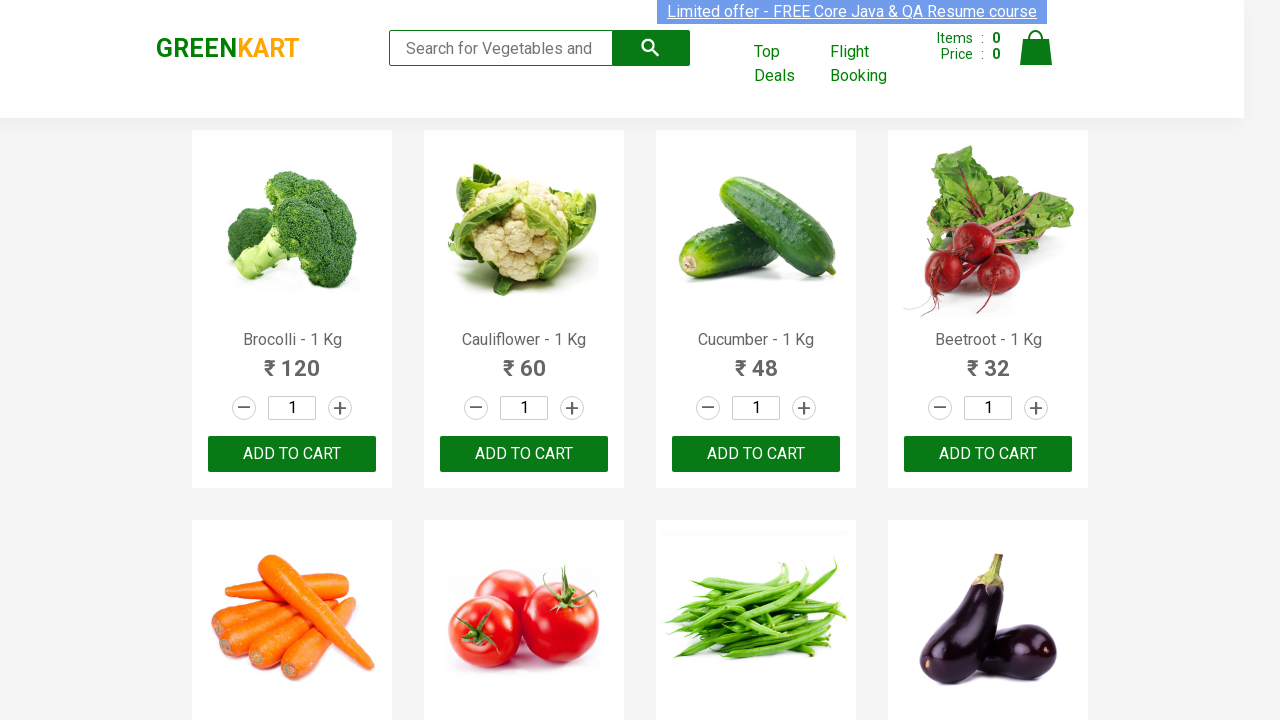

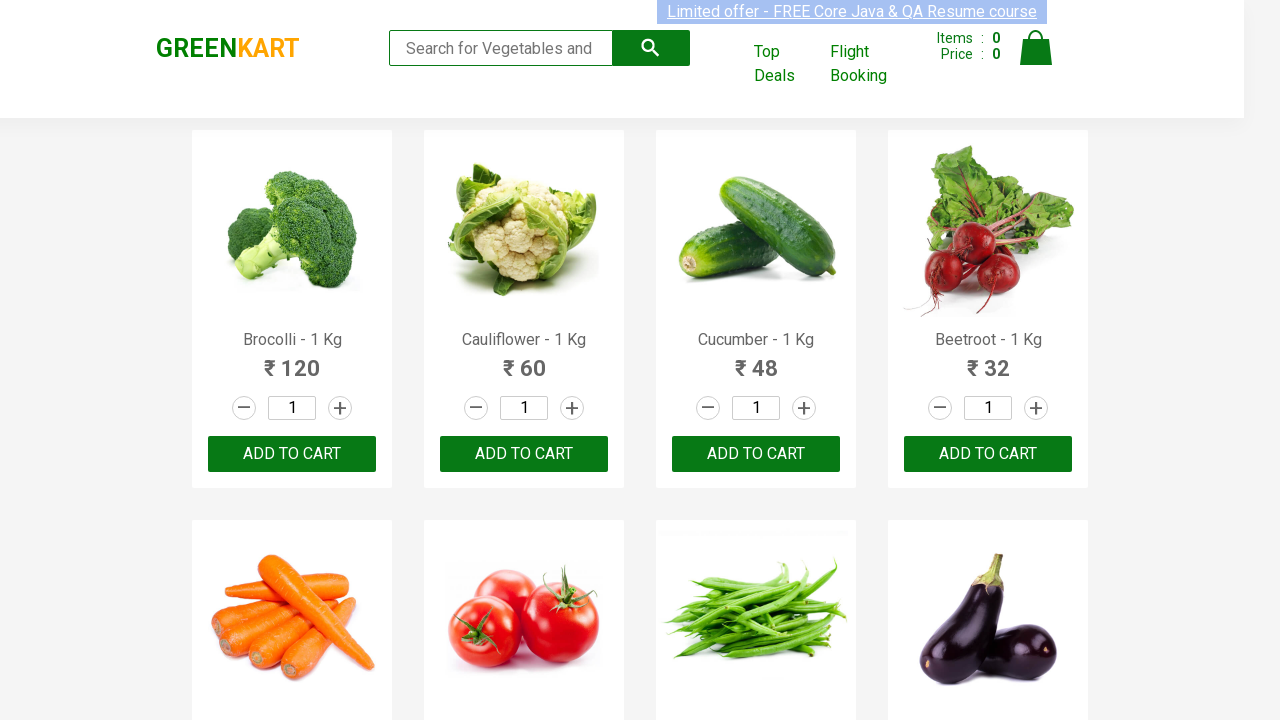